Tests e-commerce functionality by adding multiple products to cart, proceeding to checkout, and applying a promo code

Starting URL: https://rahulshettyacademy.com/seleniumPractise/#/

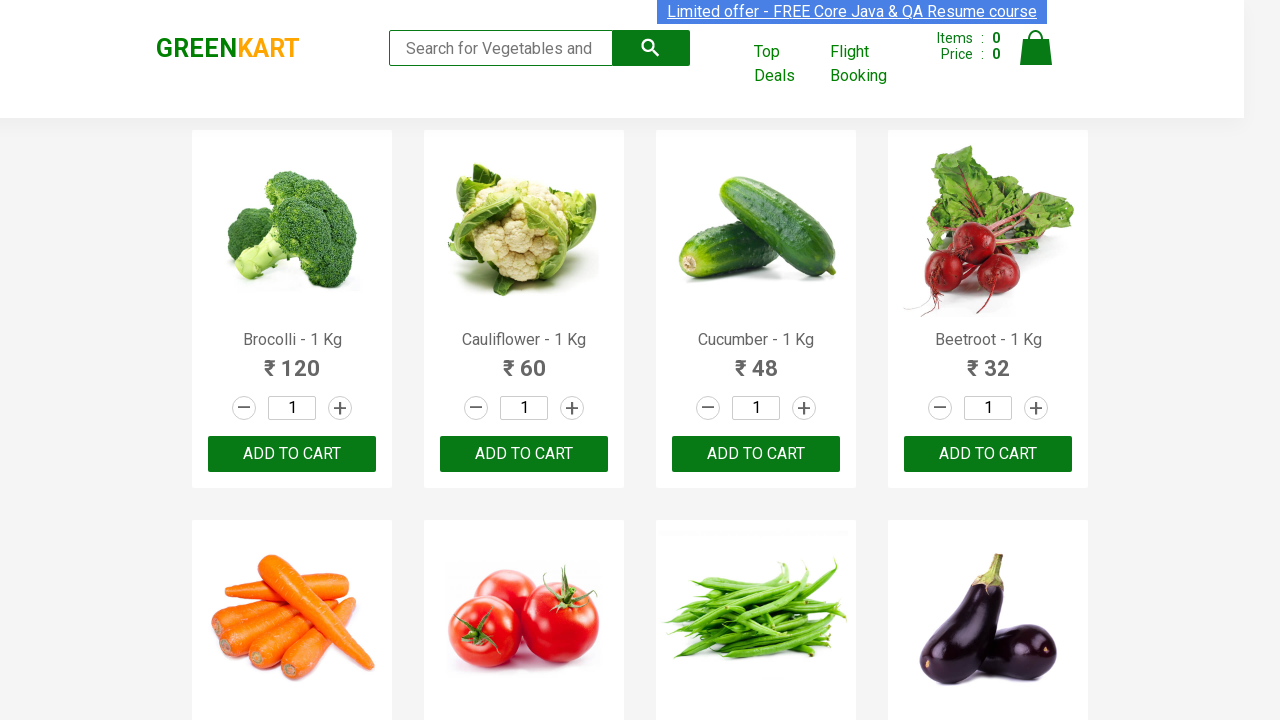

Waited for products to load on the e-commerce page
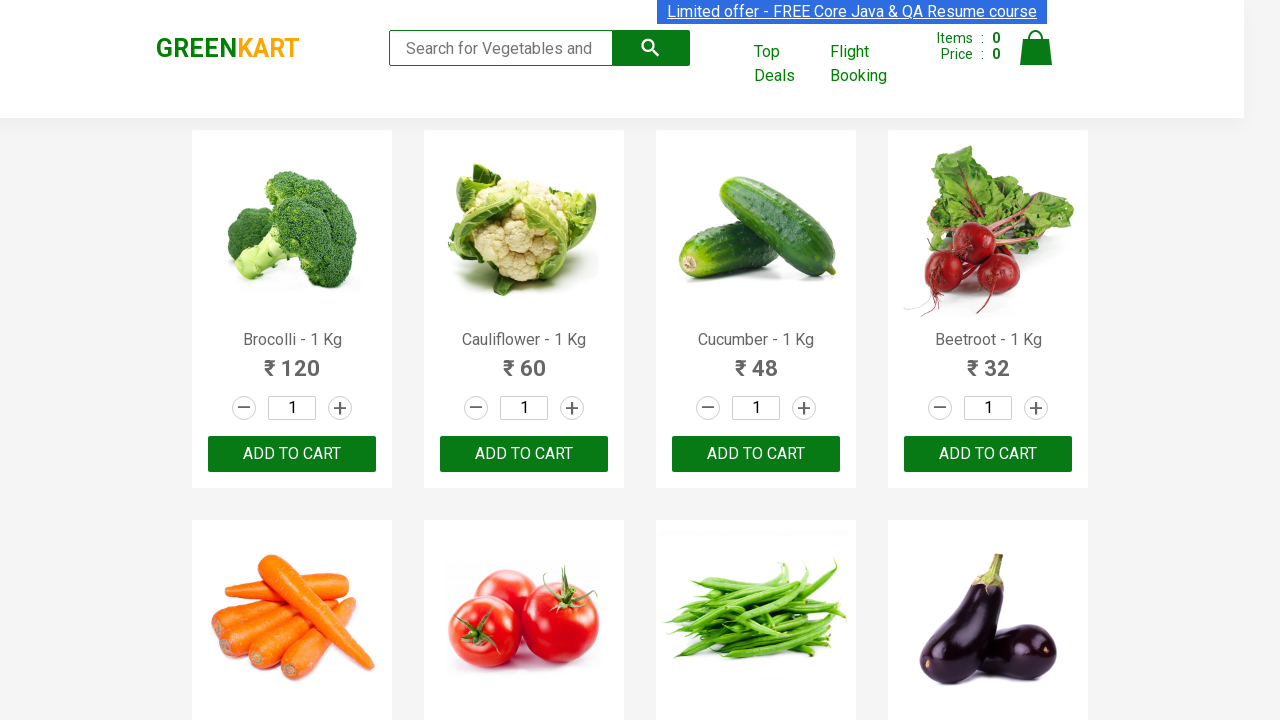

Retrieved all product elements from the page
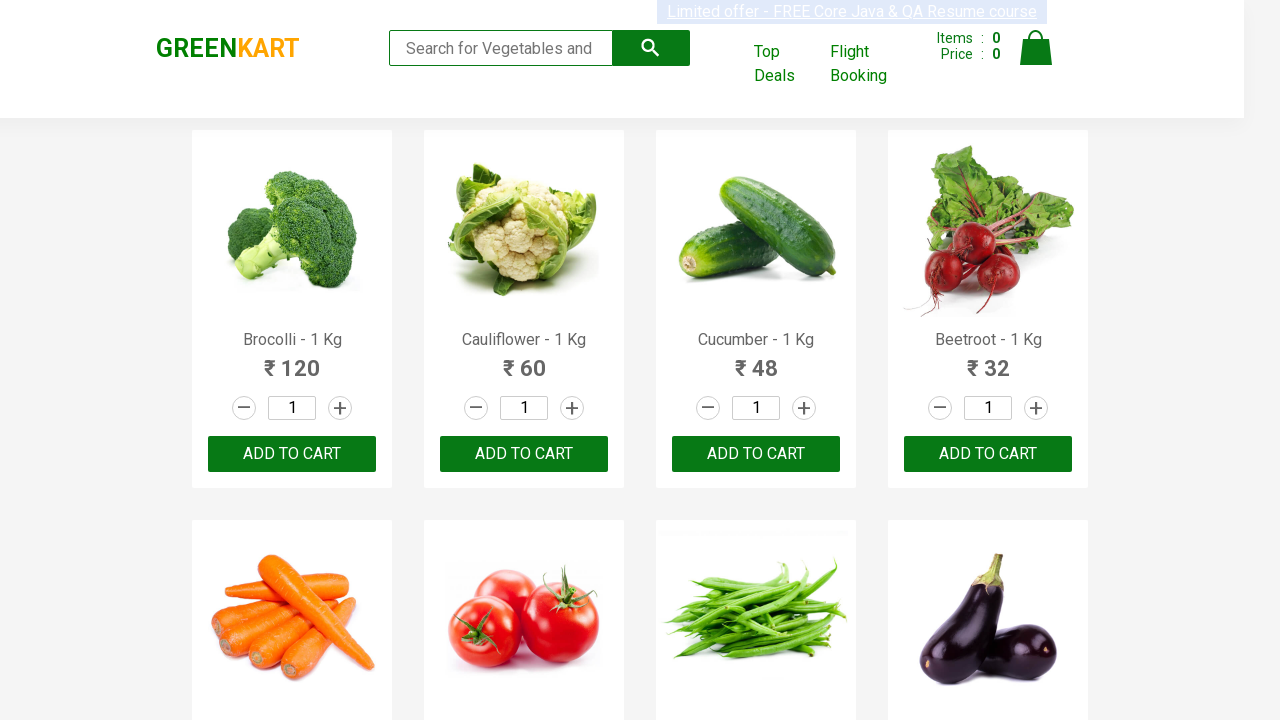

Added Brocolli to cart at (292, 454) on div.product-action >> nth=0
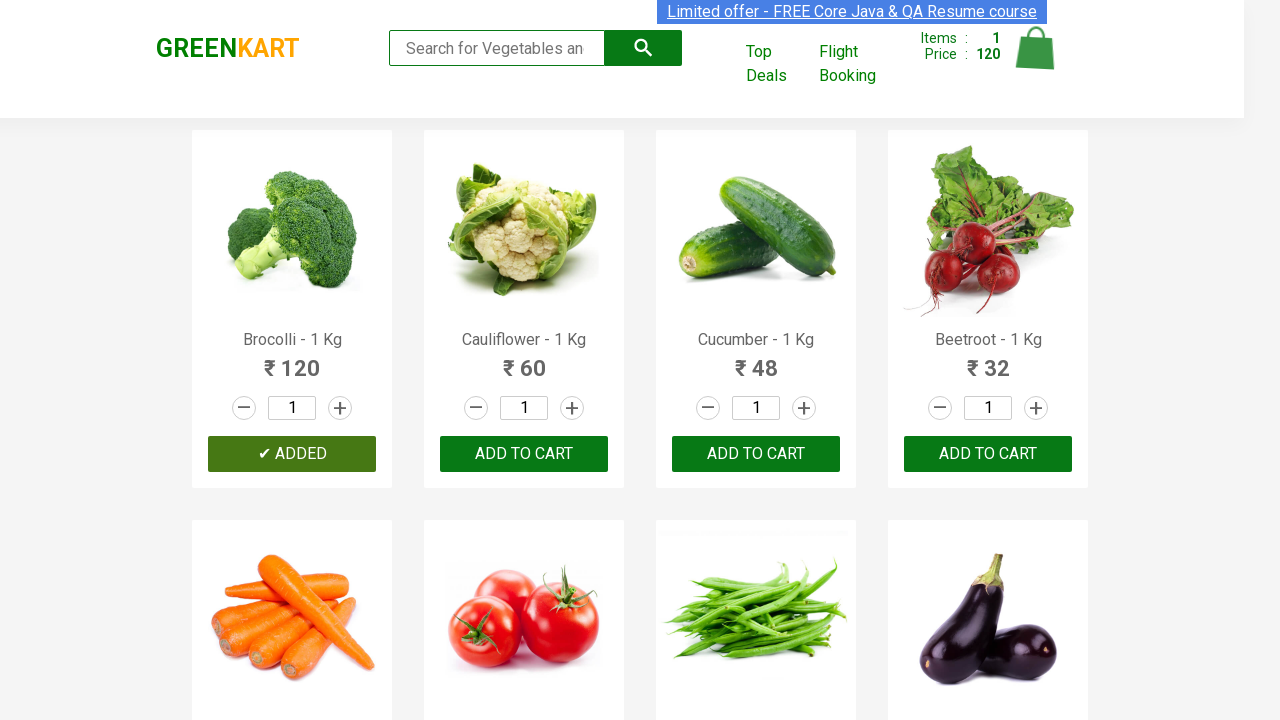

Added Cucumber to cart at (756, 454) on div.product-action >> nth=2
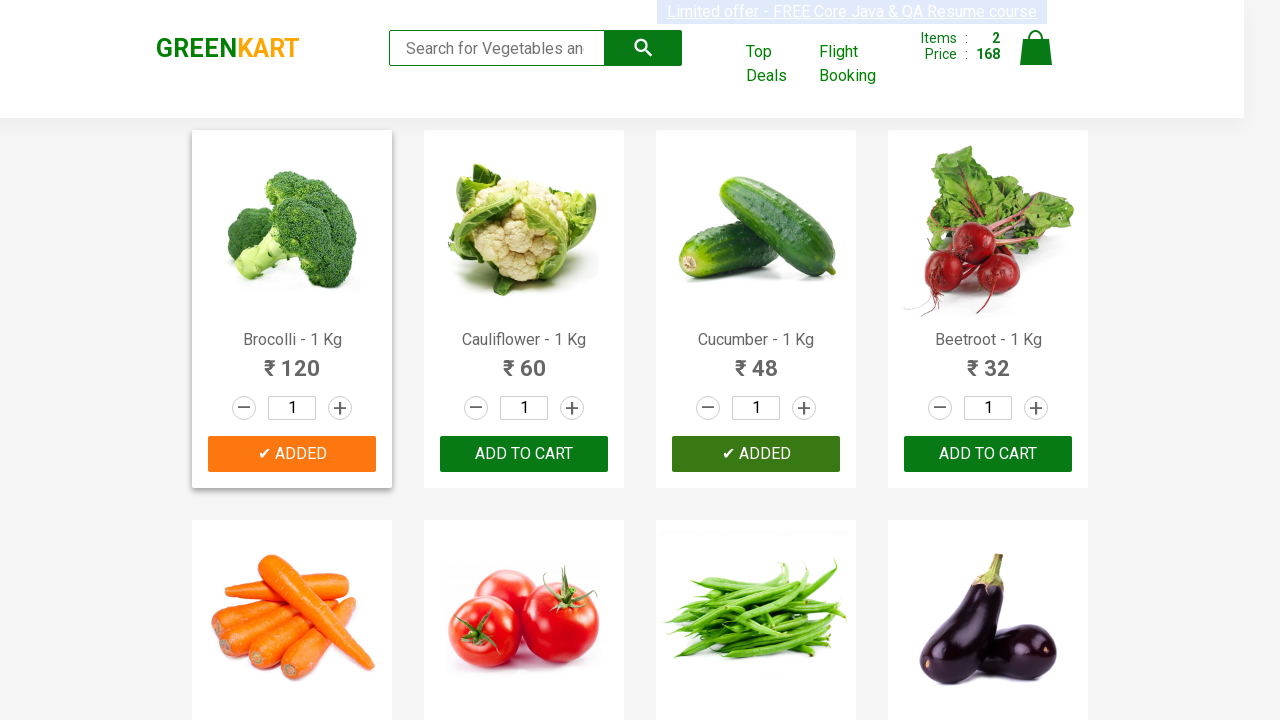

Added Carrot to cart at (292, 360) on div.product-action >> nth=4
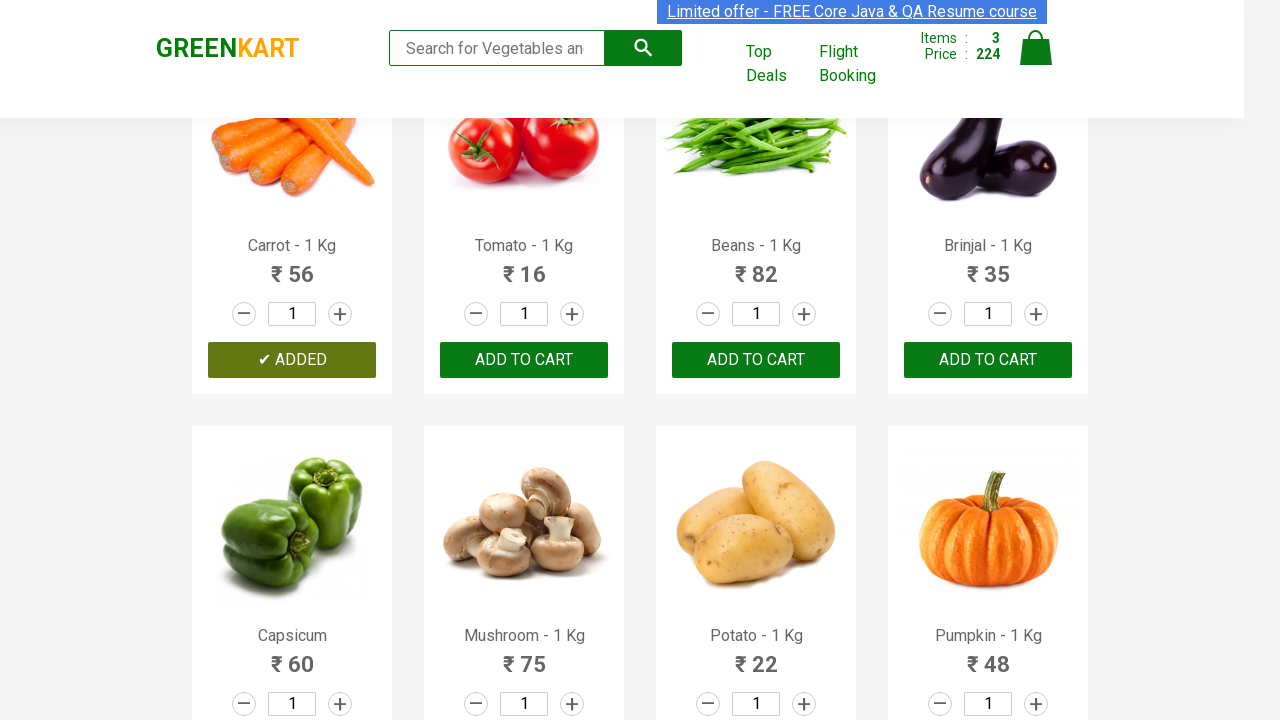

Added Potato to cart at (756, 686) on div.product-action >> nth=10
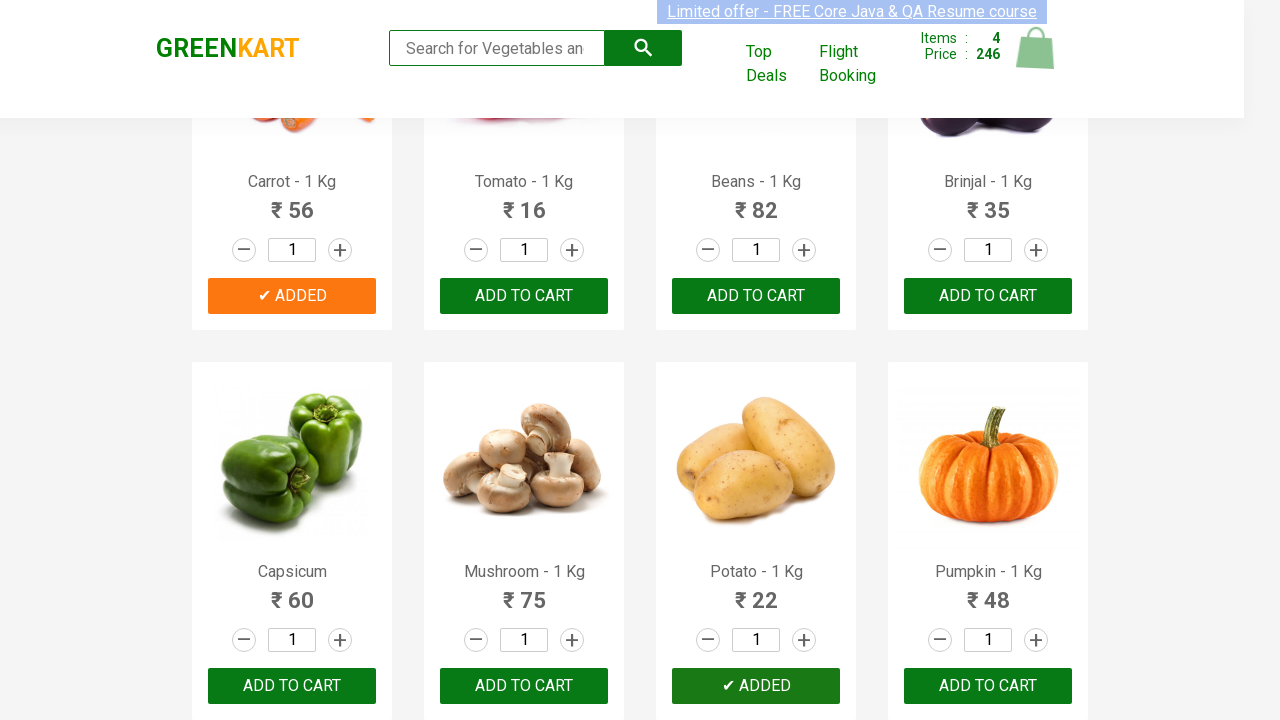

Added Onion to cart at (524, 360) on div.product-action >> nth=13
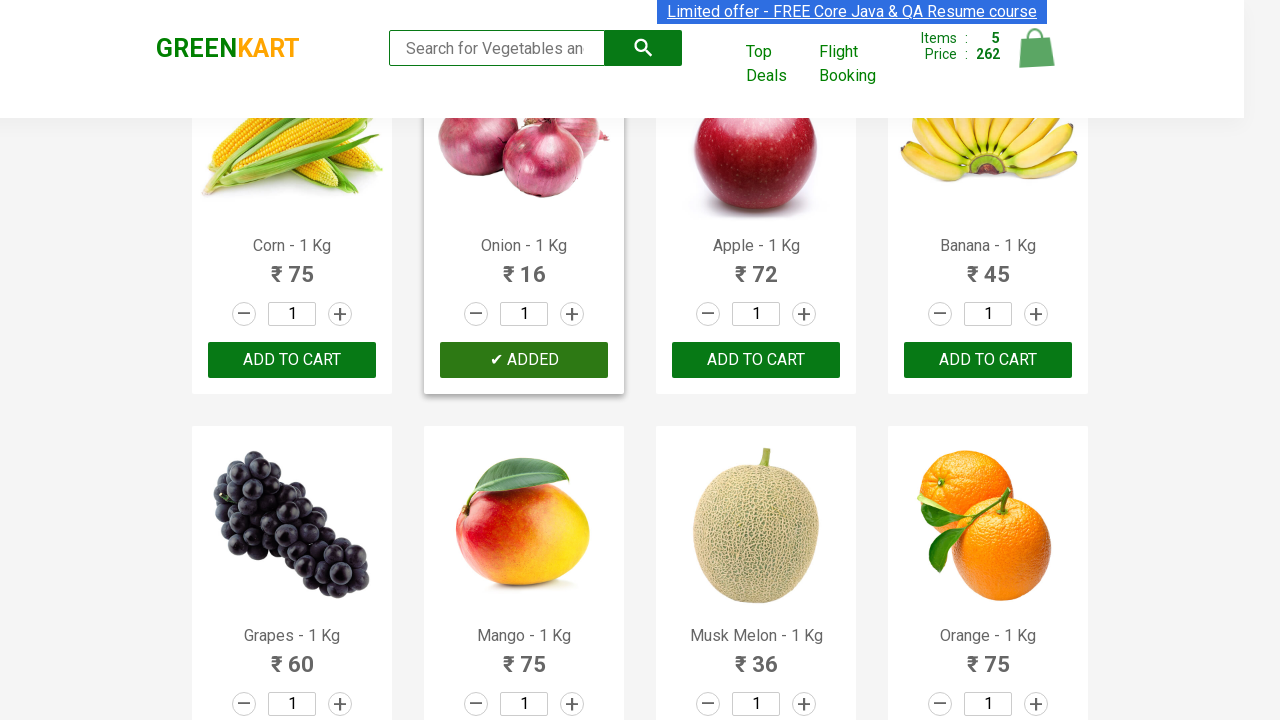

Clicked on cart icon to view cart at (1036, 48) on img[alt='Cart']
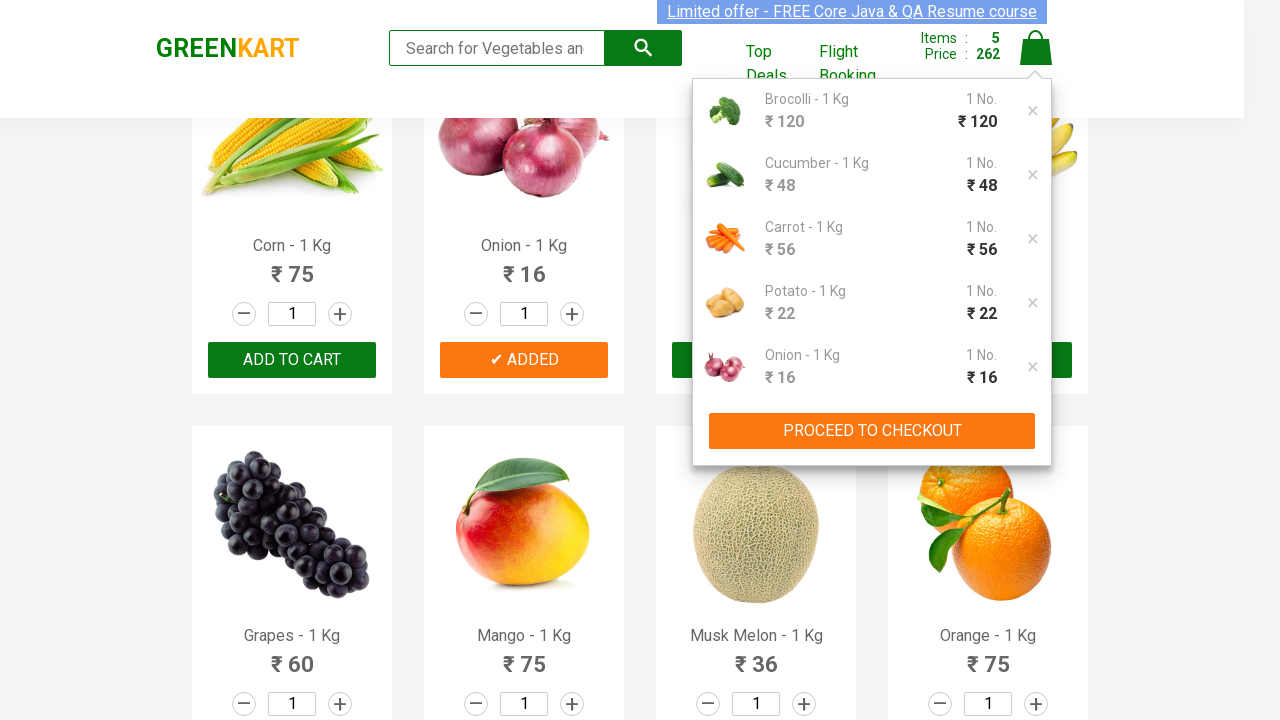

Clicked PROCEED TO CHECKOUT button at (872, 431) on button:text('PROCEED TO CHECKOUT')
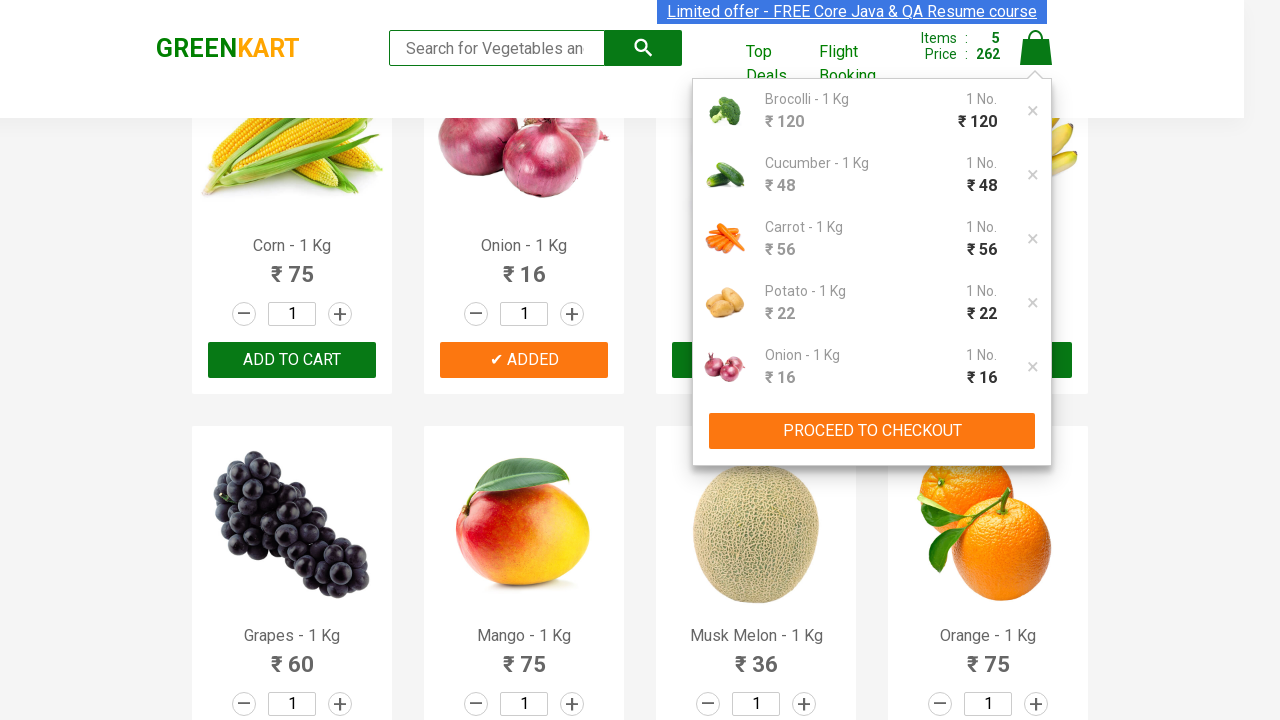

Waited for promo code input field to appear
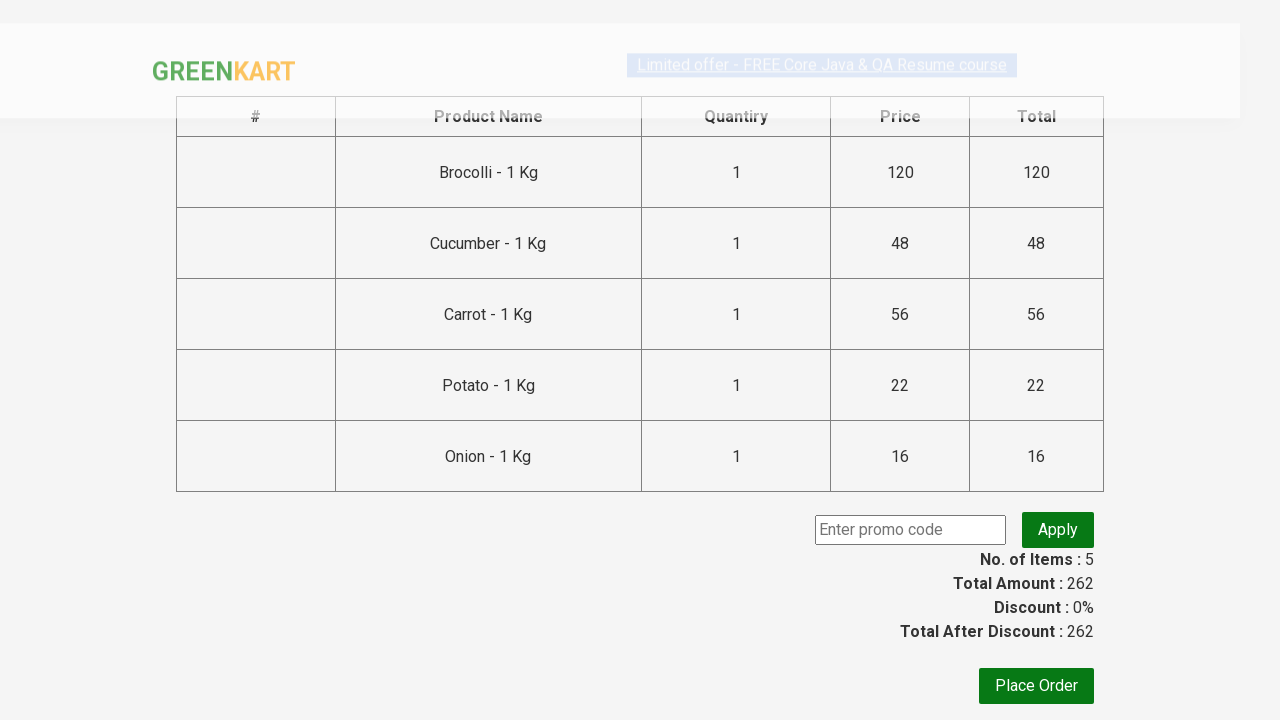

Entered promo code 'DISCOUNT50' in the promo code field on input.promoCode
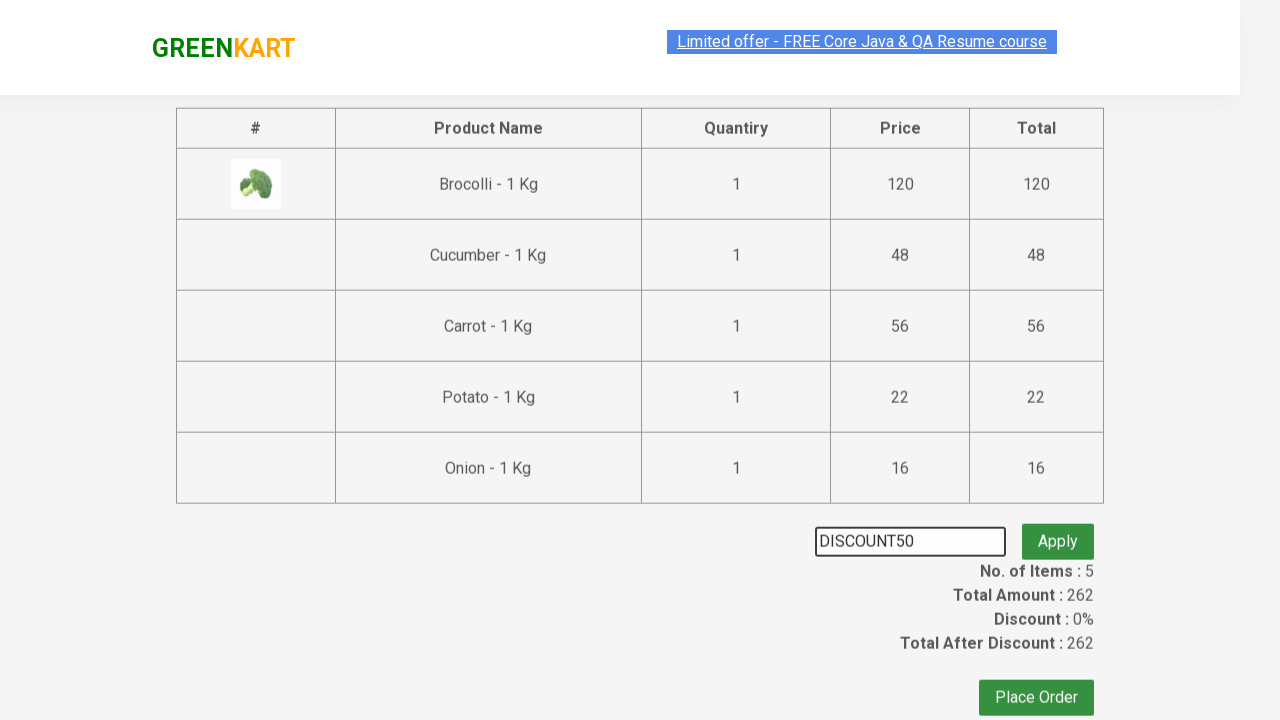

Clicked Apply button to apply the promo code at (1058, 530) on button:text('Apply')
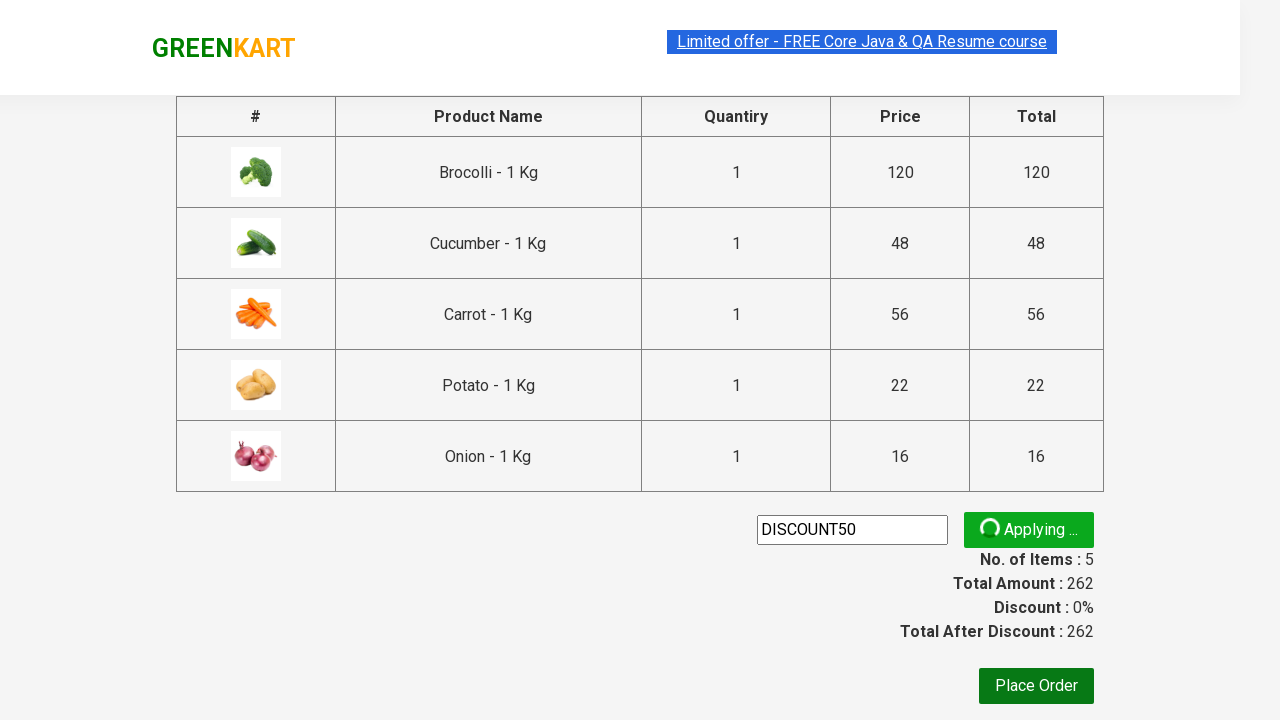

Waited for and verified promo code confirmation message
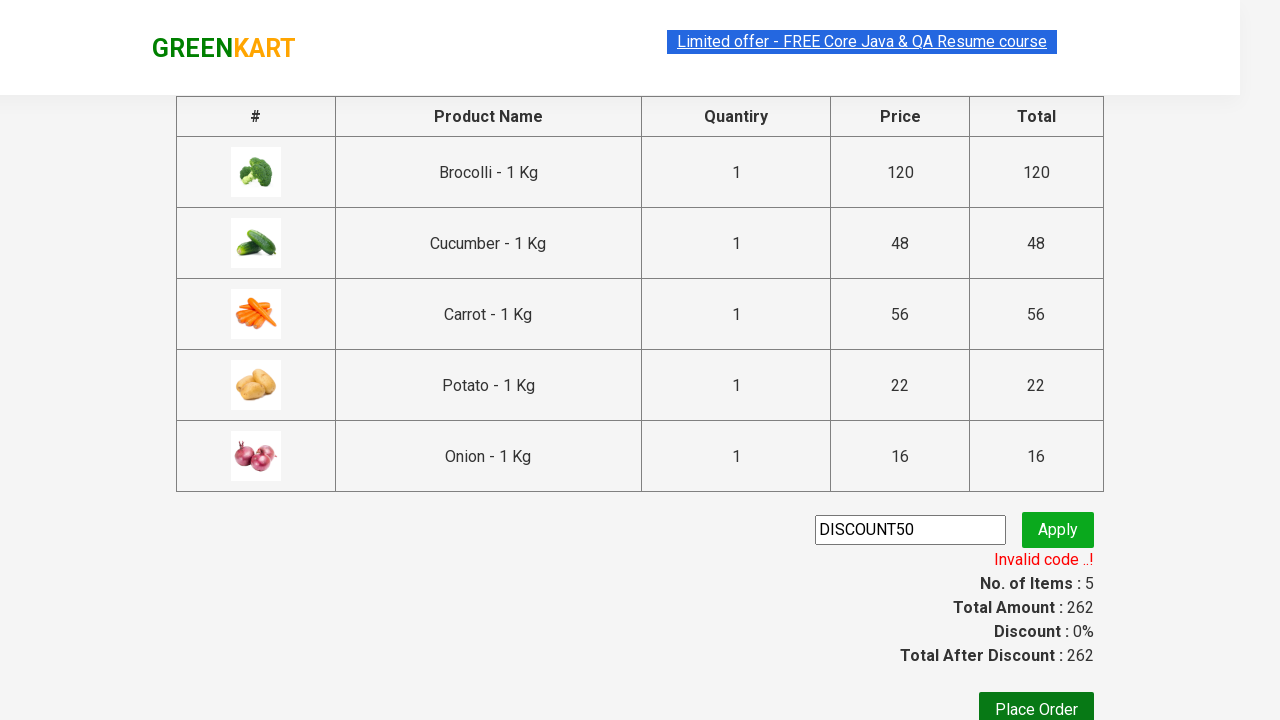

Navigated back to the previous page
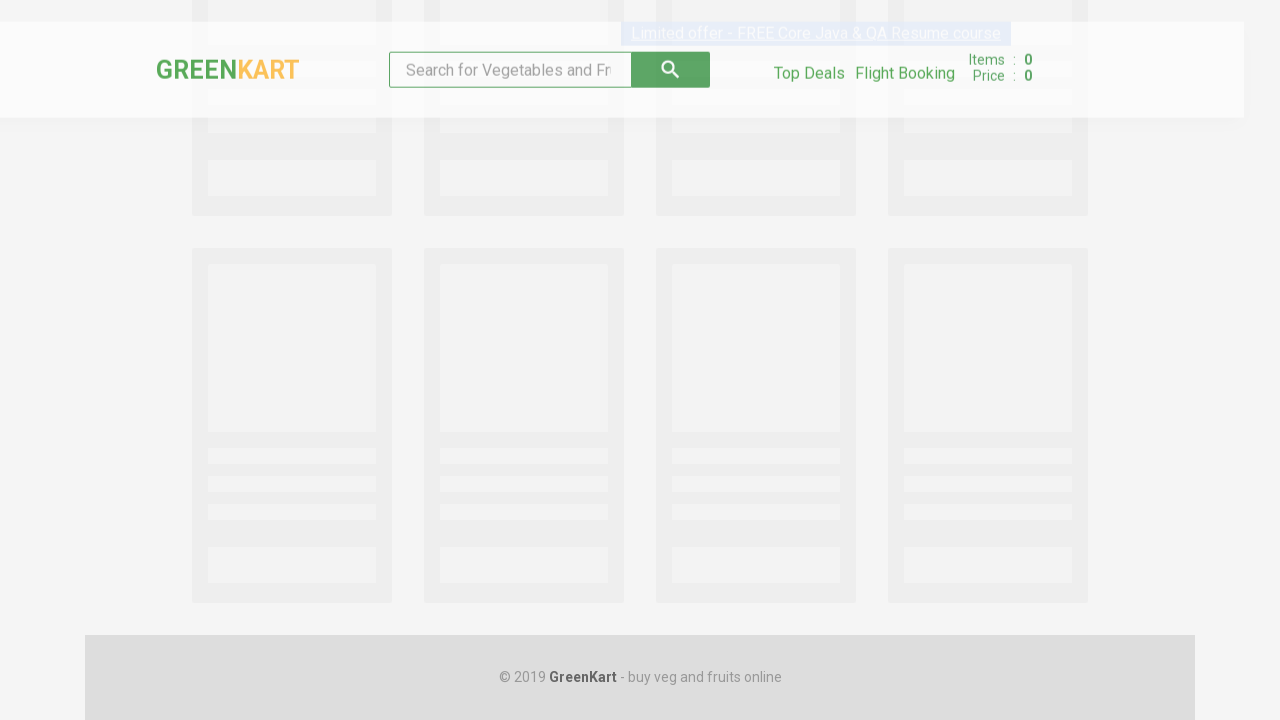

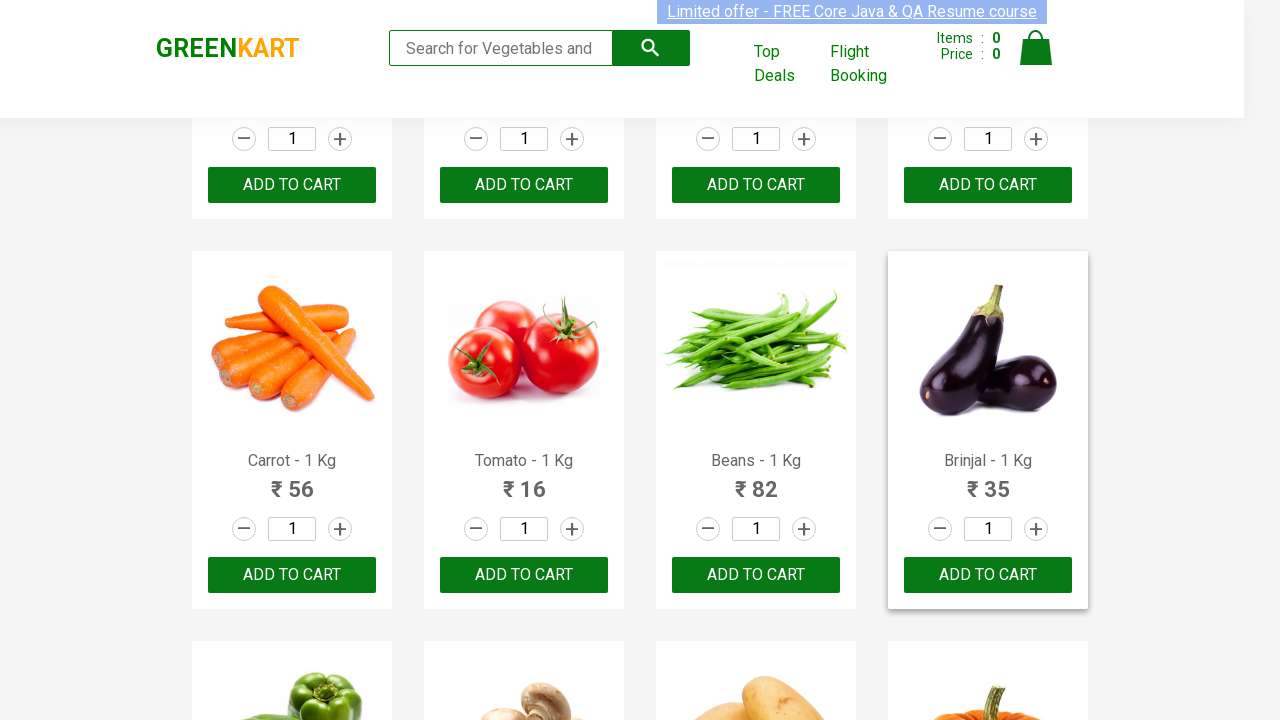